Tests filtering to display only active (incomplete) todo items

Starting URL: https://demo.playwright.dev/todomvc

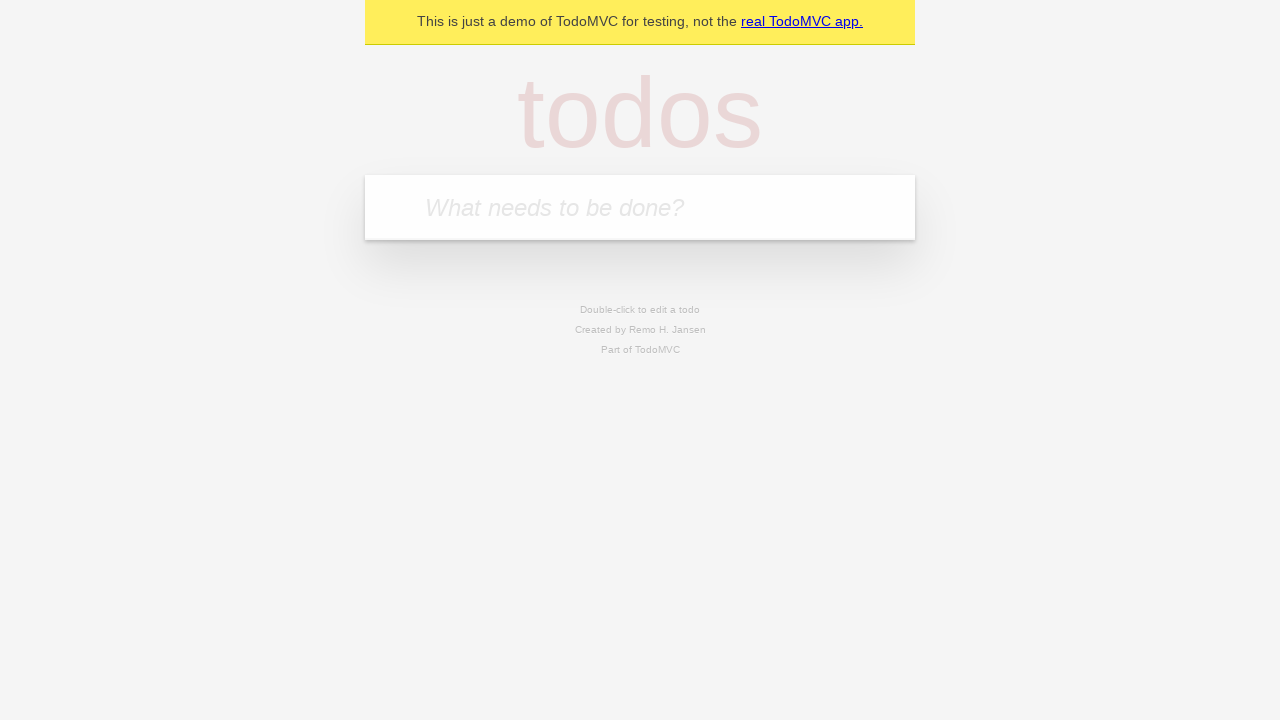

Filled todo input with 'buy some cheese' on internal:attr=[placeholder="What needs to be done?"i]
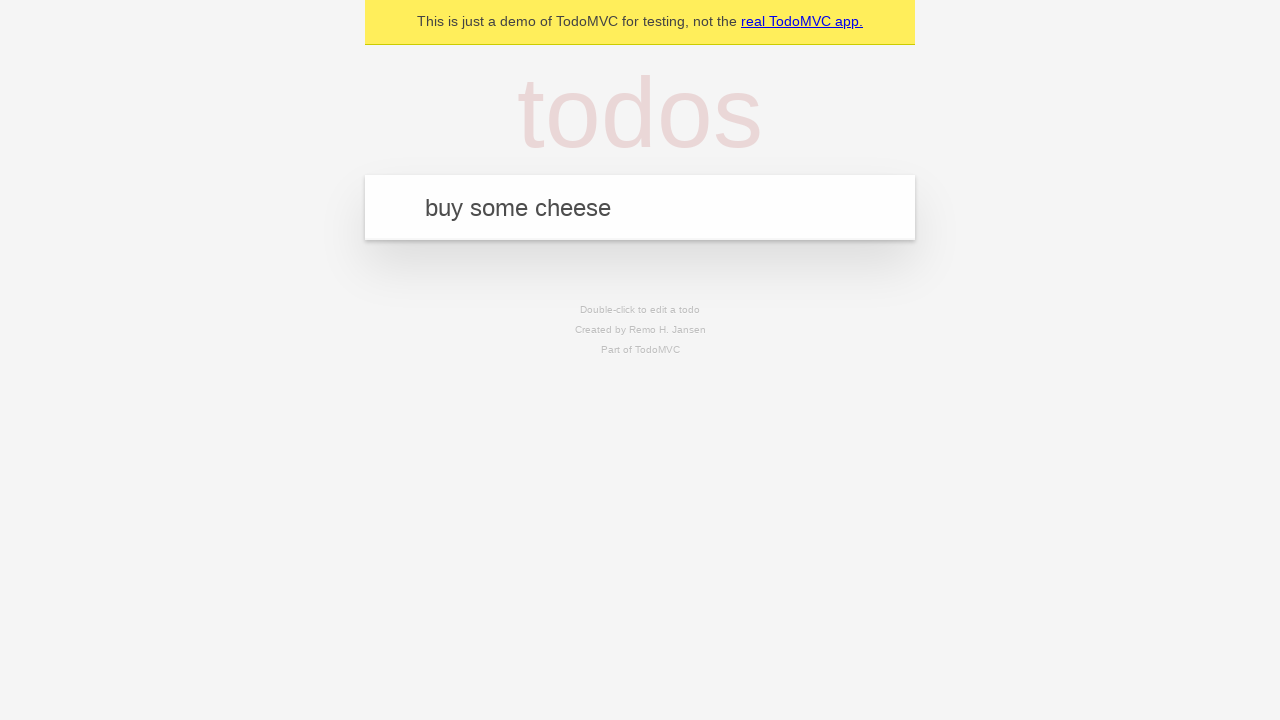

Pressed Enter to add todo 'buy some cheese' on internal:attr=[placeholder="What needs to be done?"i]
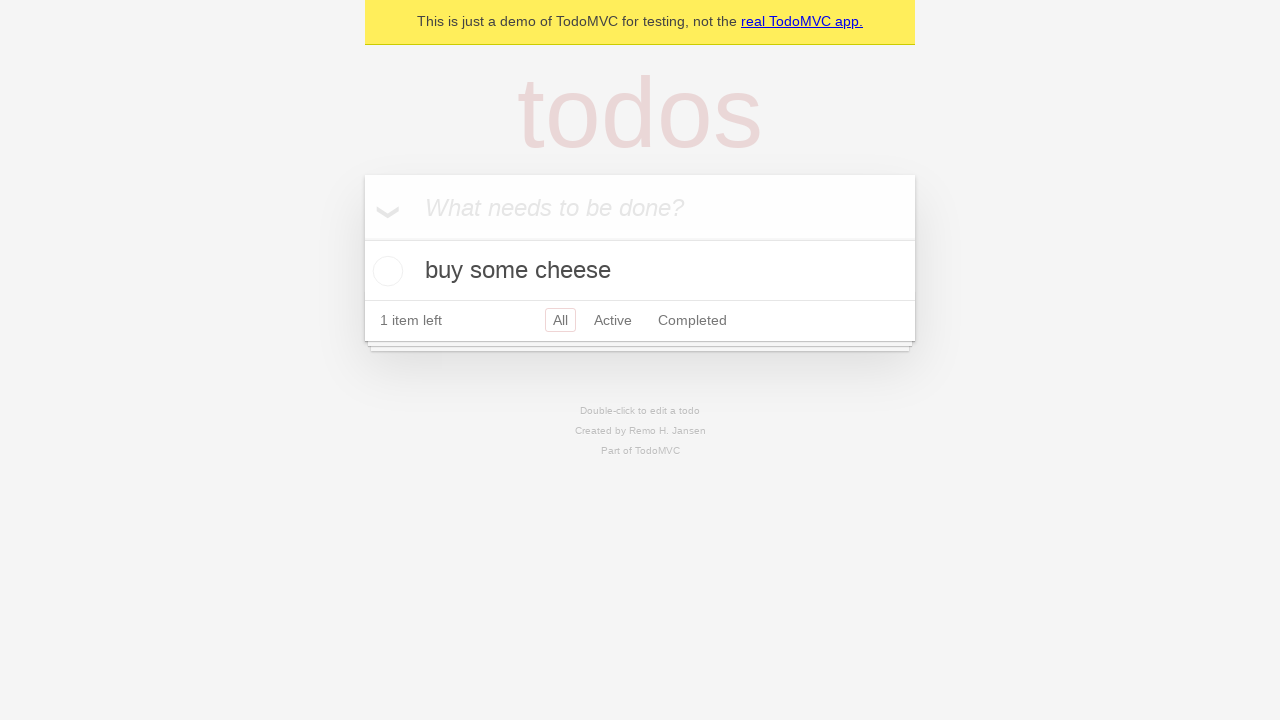

Filled todo input with 'feed the cat' on internal:attr=[placeholder="What needs to be done?"i]
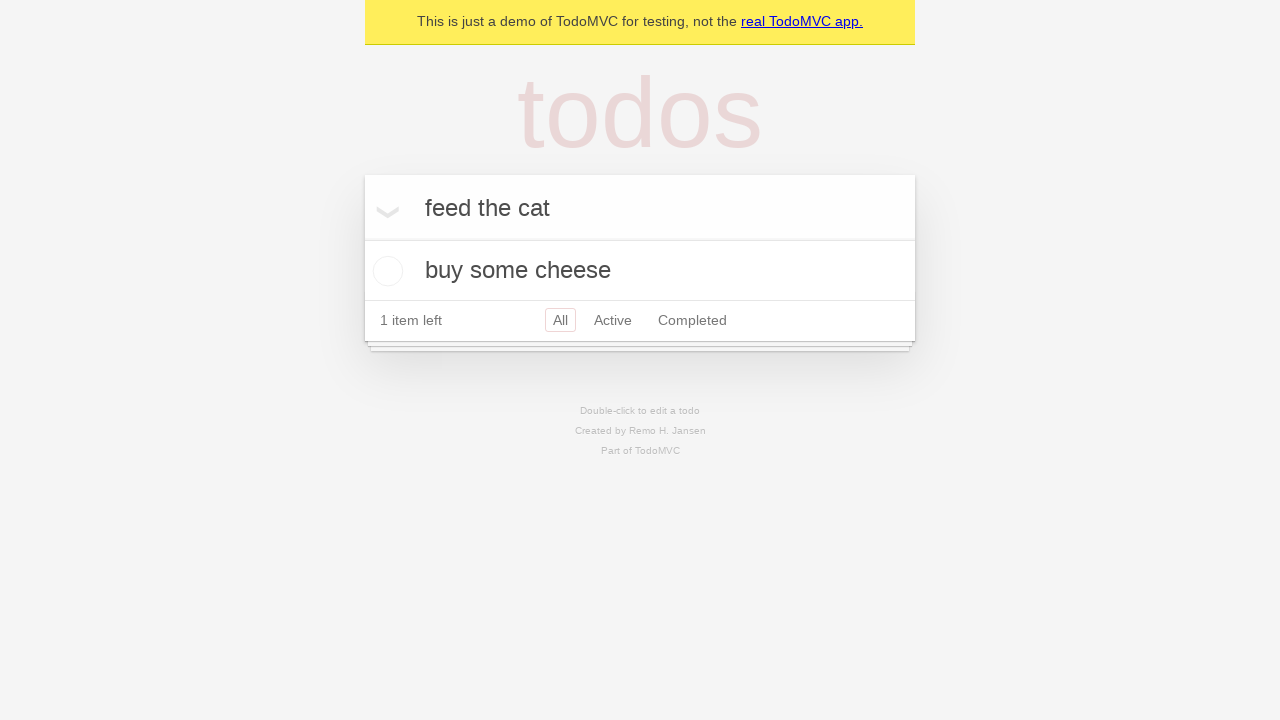

Pressed Enter to add todo 'feed the cat' on internal:attr=[placeholder="What needs to be done?"i]
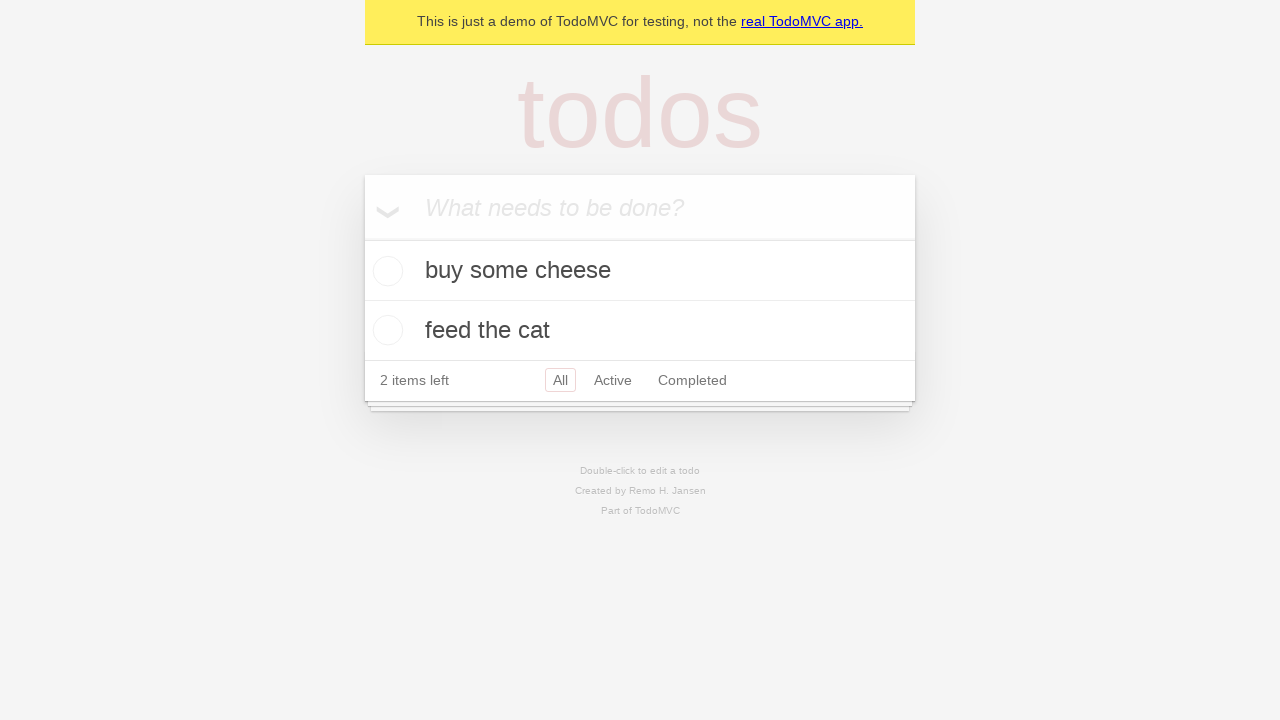

Filled todo input with 'book a doctors appointment' on internal:attr=[placeholder="What needs to be done?"i]
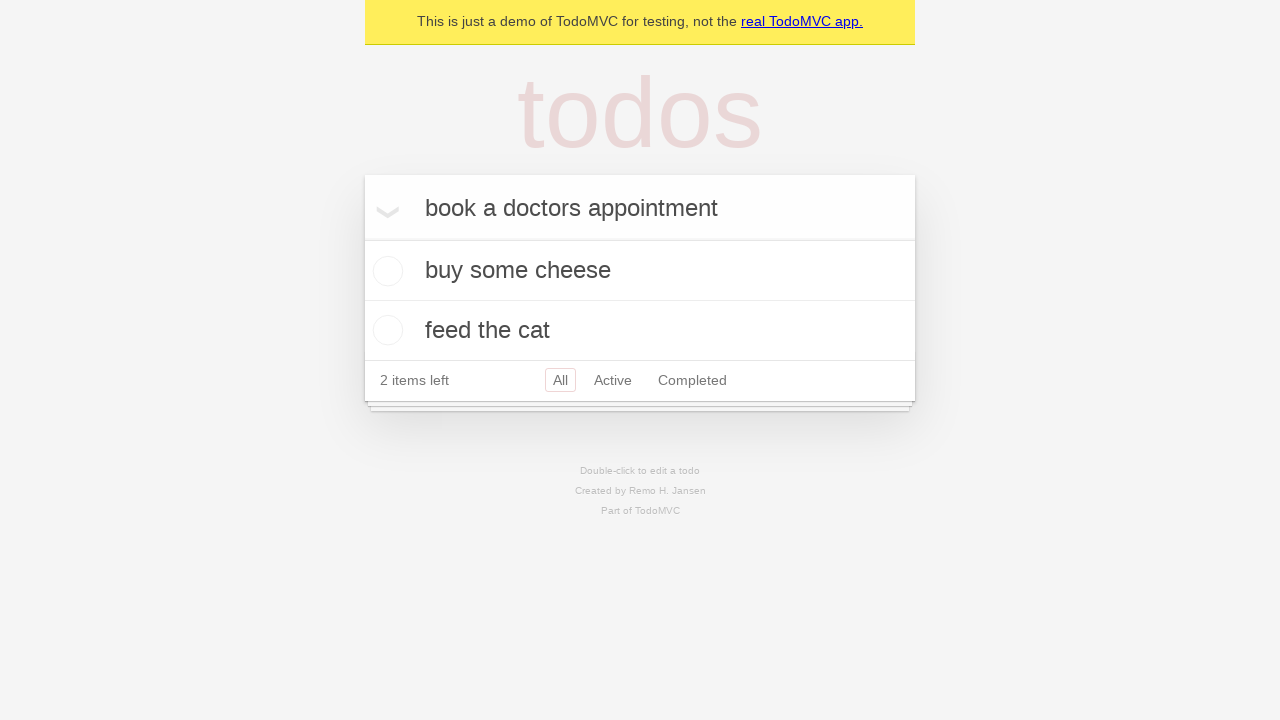

Pressed Enter to add todo 'book a doctors appointment' on internal:attr=[placeholder="What needs to be done?"i]
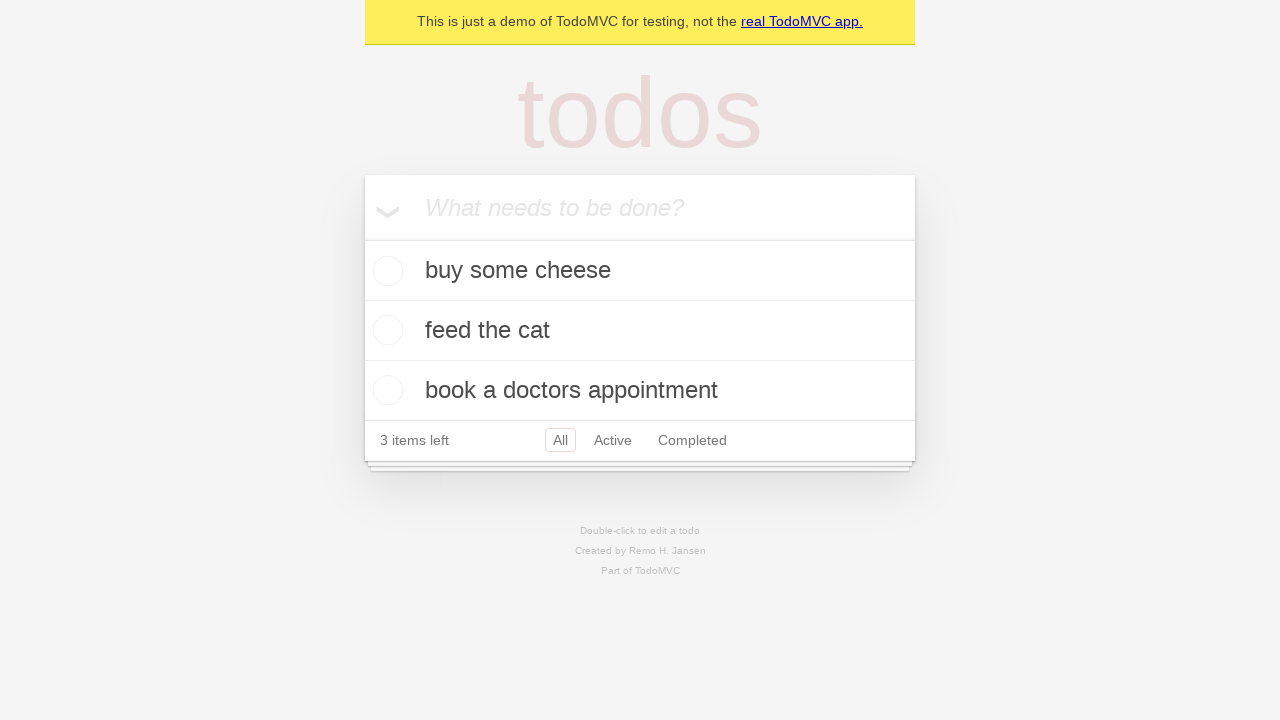

Waited for all 3 todos to be added to the list
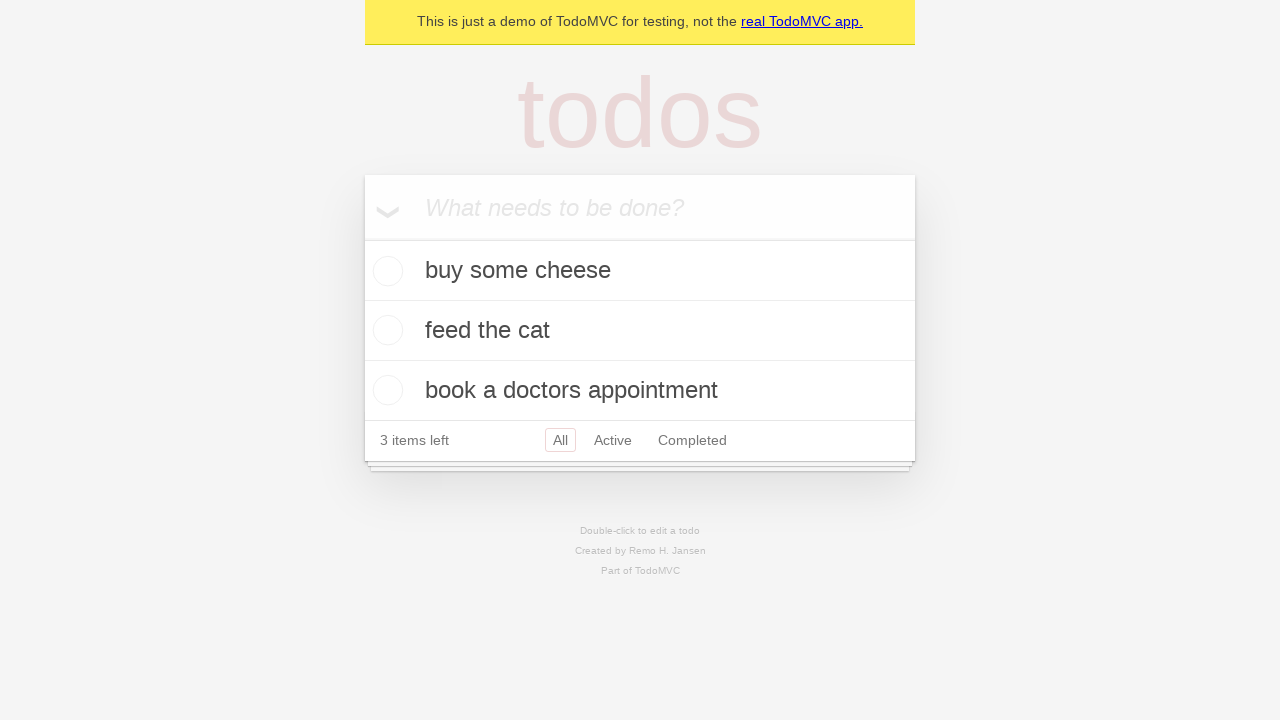

Checked the second todo item as complete at (385, 330) on internal:testid=[data-testid="todo-item"s] >> nth=1 >> internal:role=checkbox
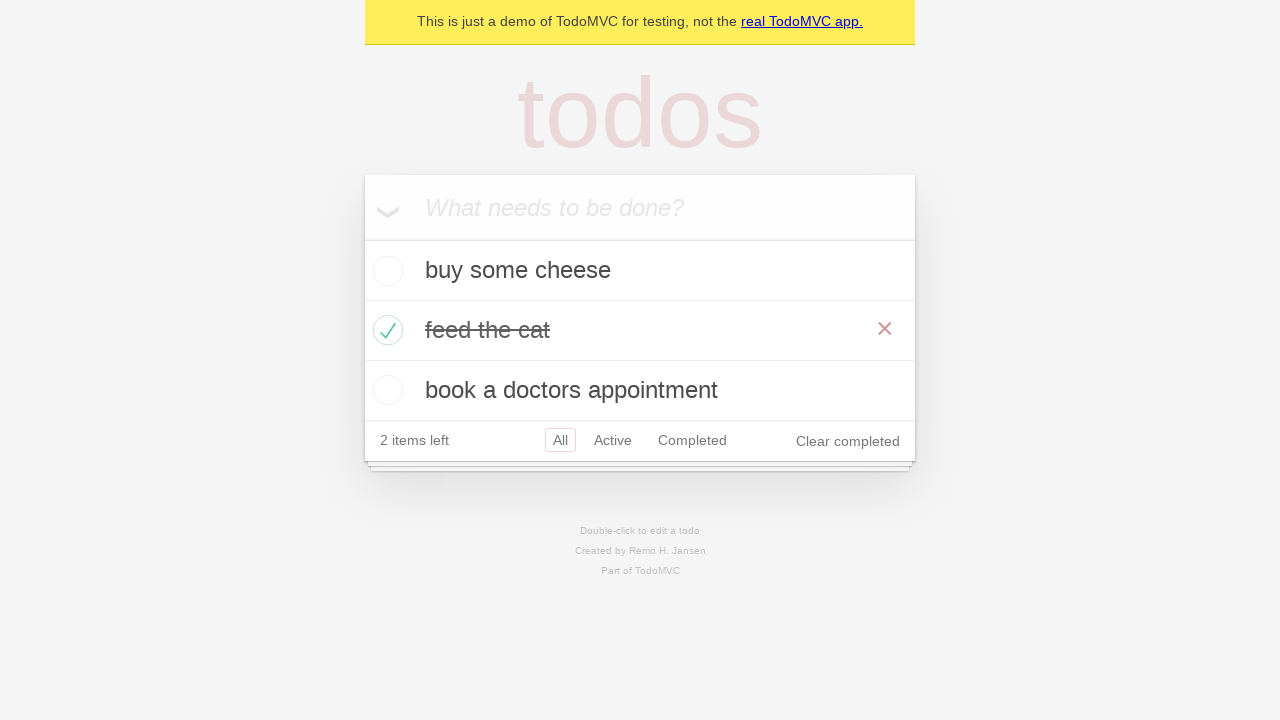

Clicked the Active filter link to display only incomplete items at (613, 440) on internal:role=link[name="Active"i]
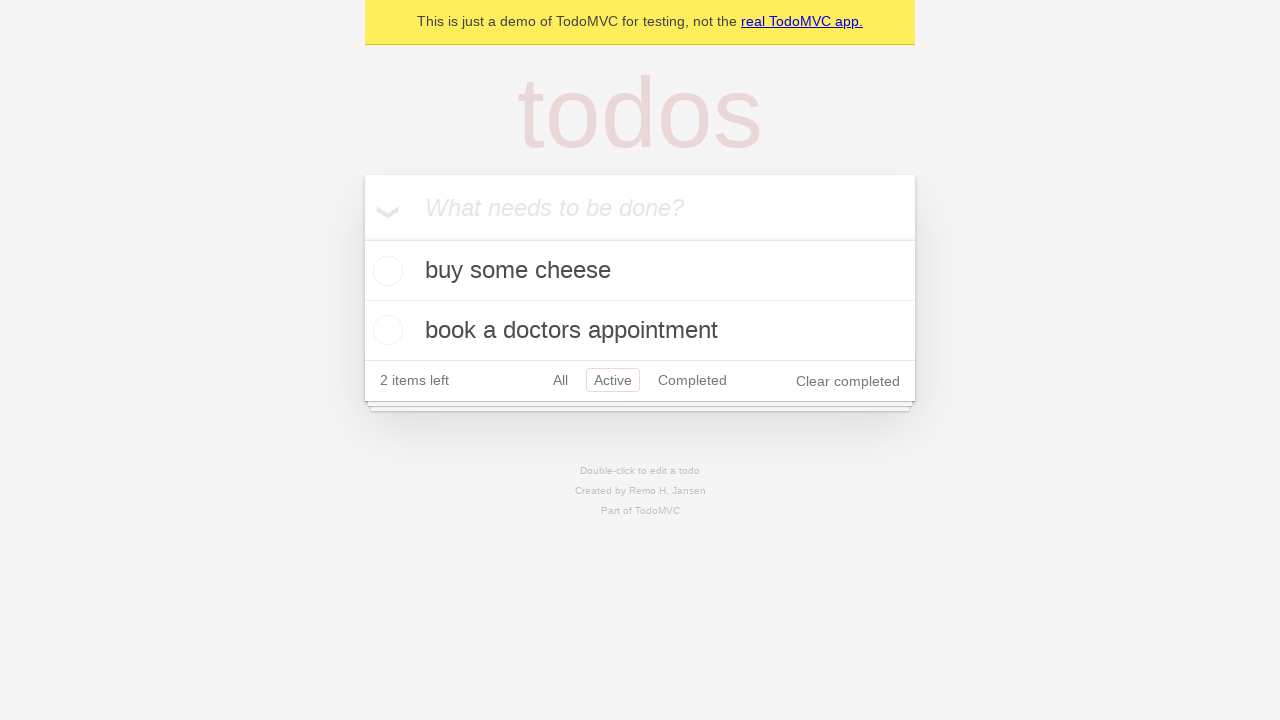

Verified that exactly 2 active (incomplete) todo items are displayed
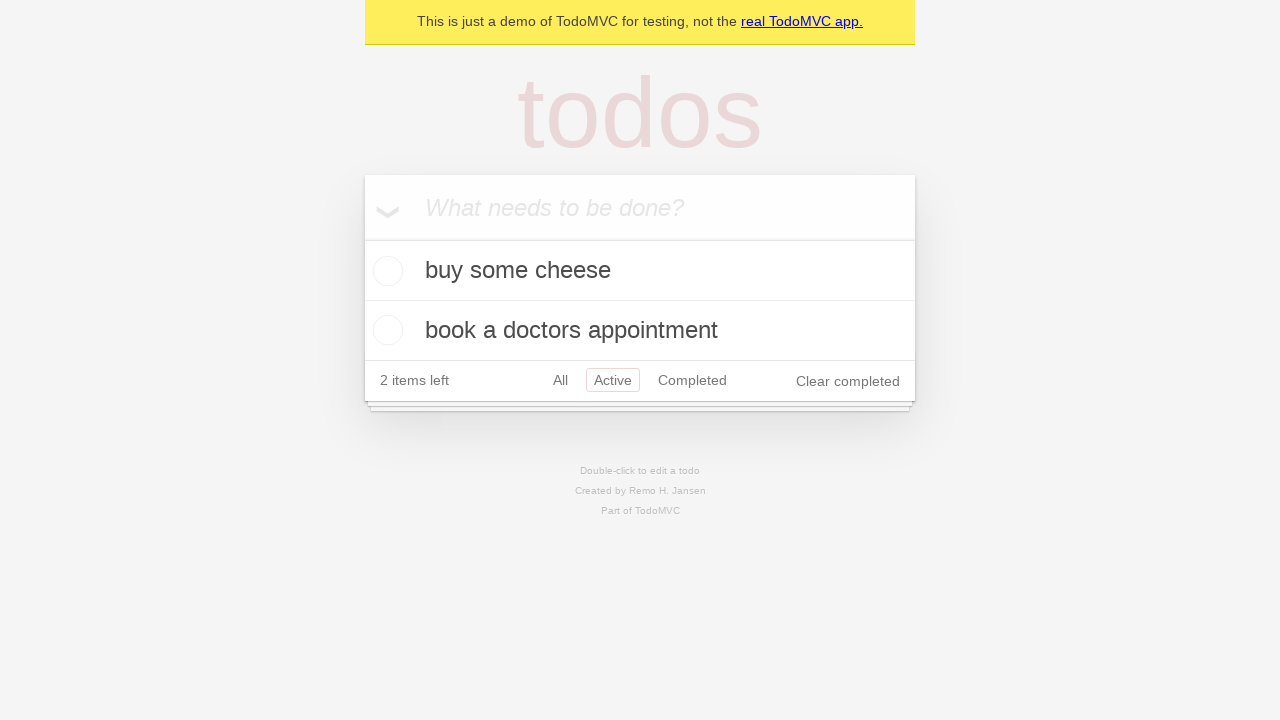

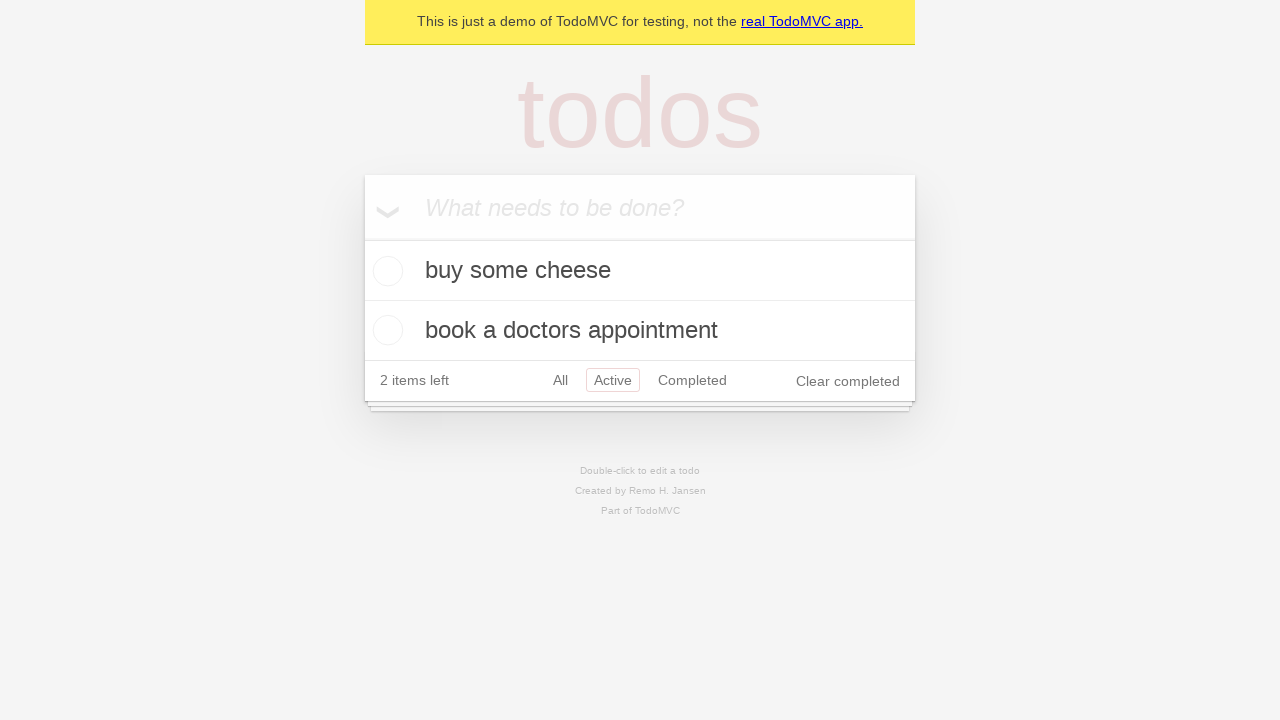